Tests clicking a button with a dynamic ID and verifies that text appears after 3 seconds

Starting URL: https://thefreerangetester.github.io/sandbox-automation-testing/

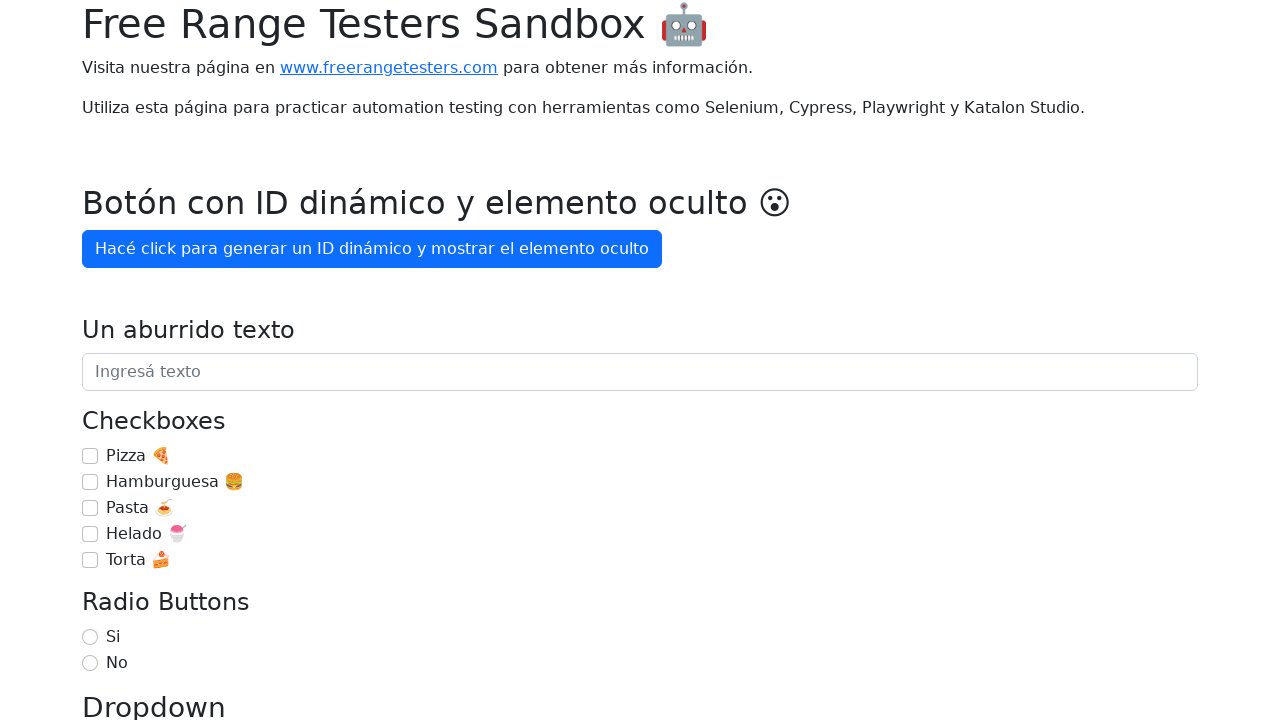

Clicked button with dynamic ID 'Hacé click para generar un ID' at (372, 249) on internal:role=button[name="Hacé click para generar un ID"i]
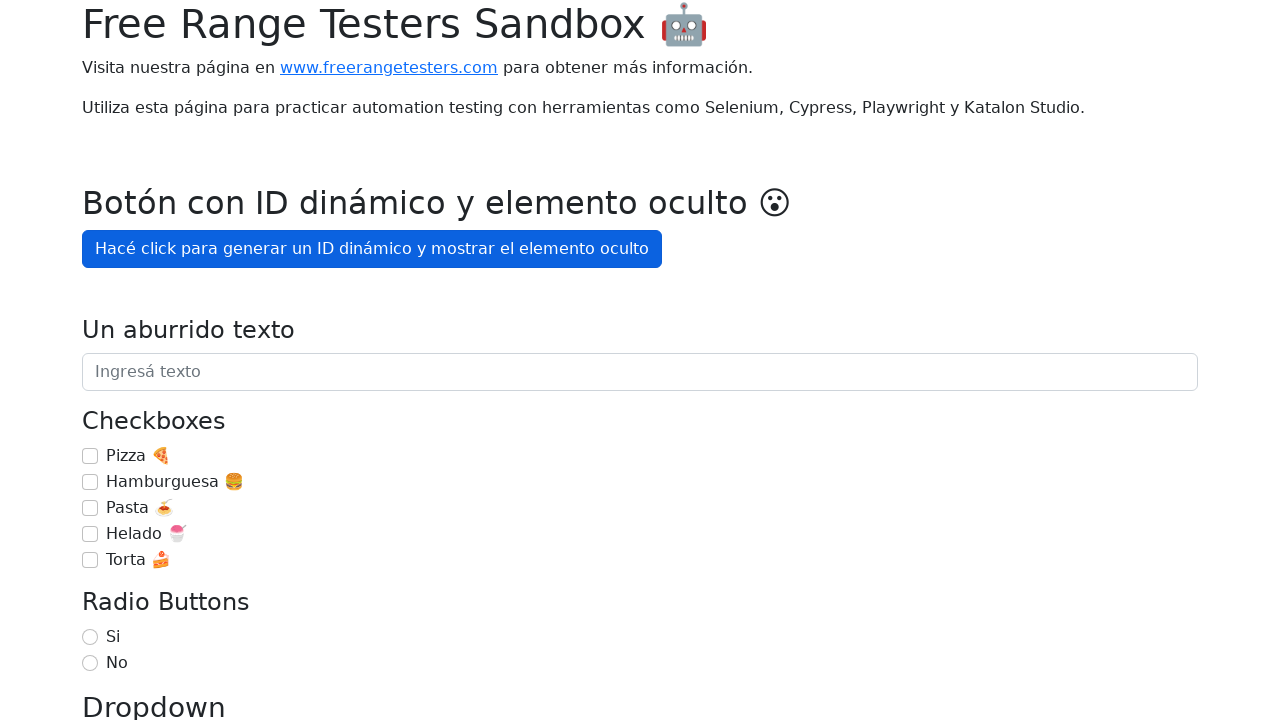

Verified text 'OMG, aparezco después de 3' appeared after 3 seconds
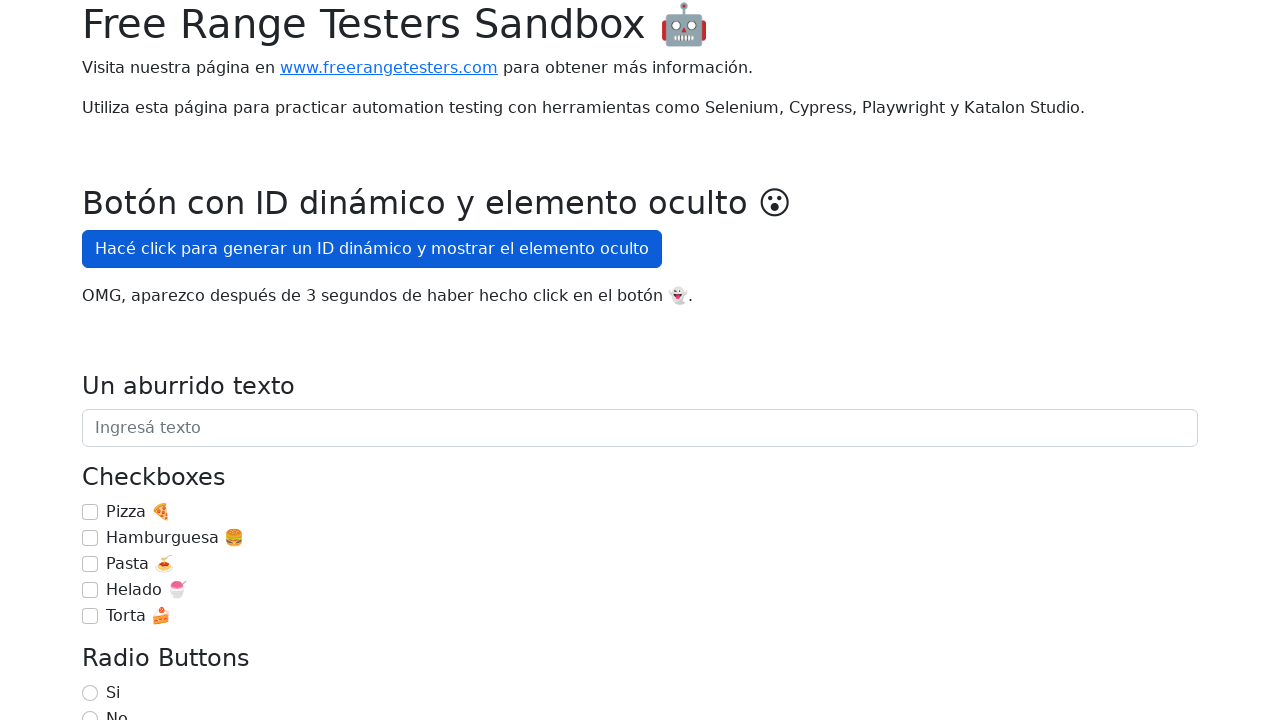

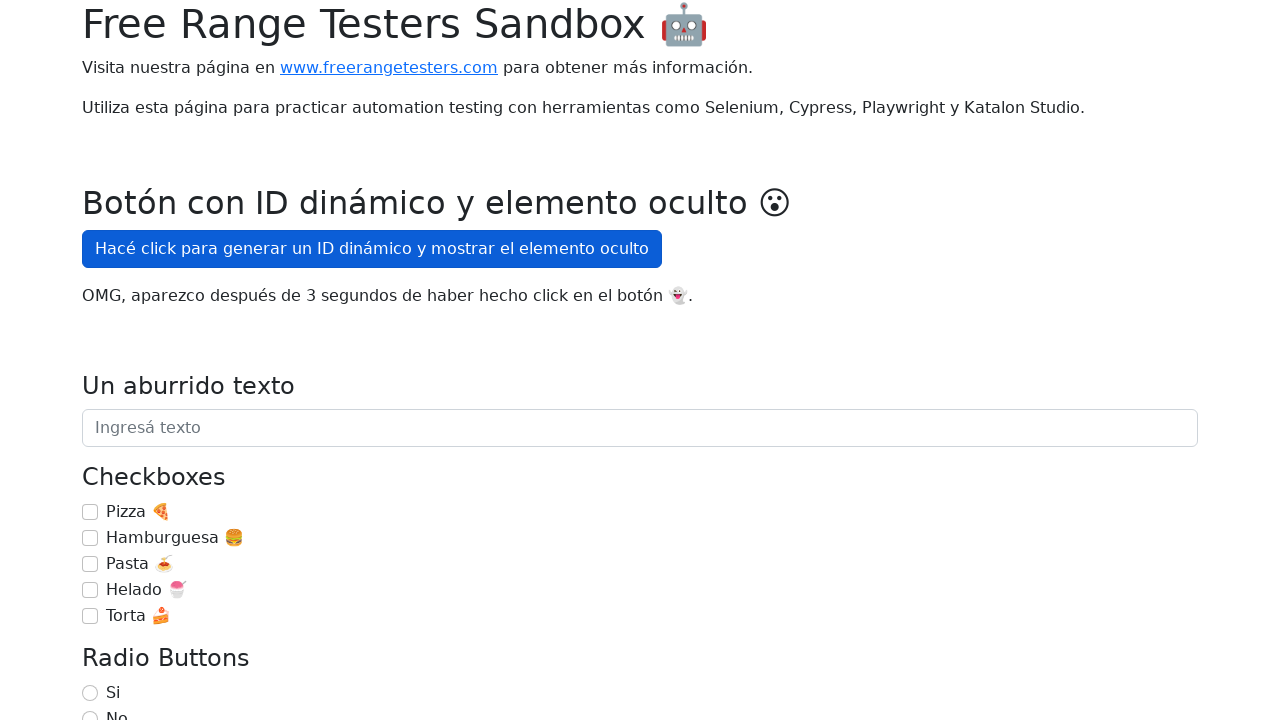